Tests basic calculator addition by clicking two single-digit number buttons, the plus sign, and equals, then verifying the result

Starting URL: http://www.math.com/students/calculators/source/basic.htm

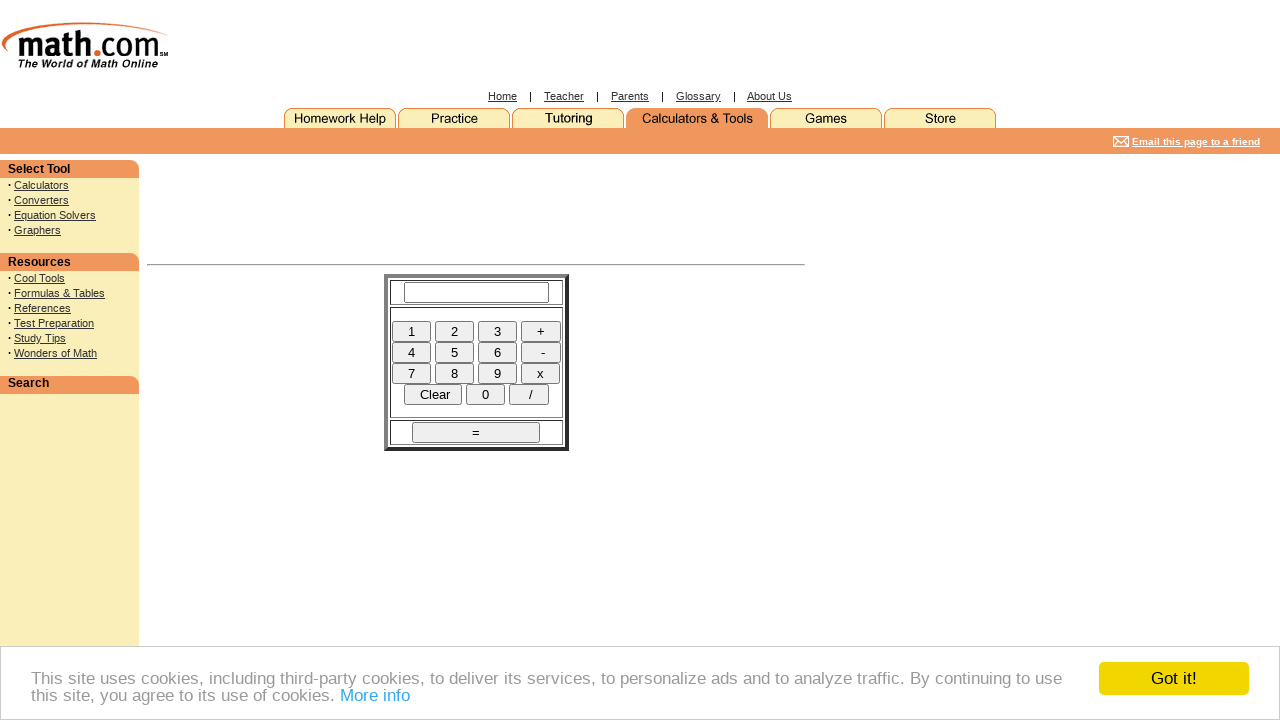

Waited for calculator input field to be present
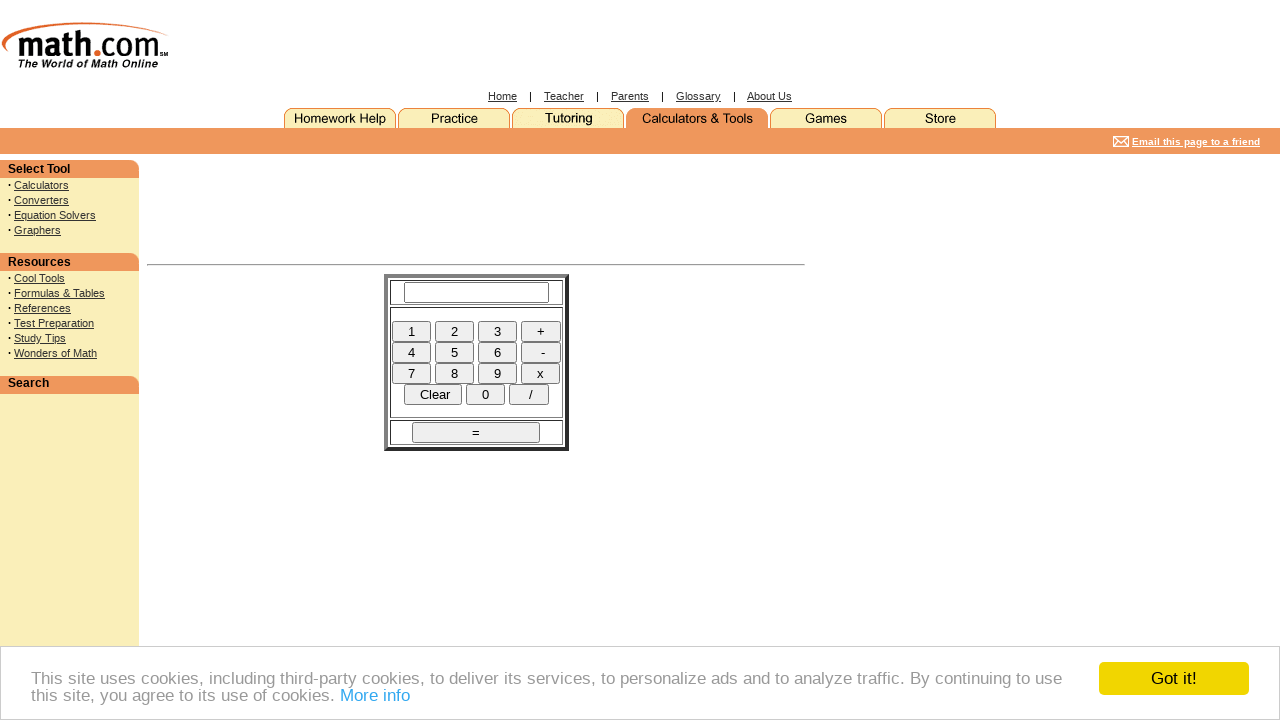

Cleared the calculator input field on input[name='Input']
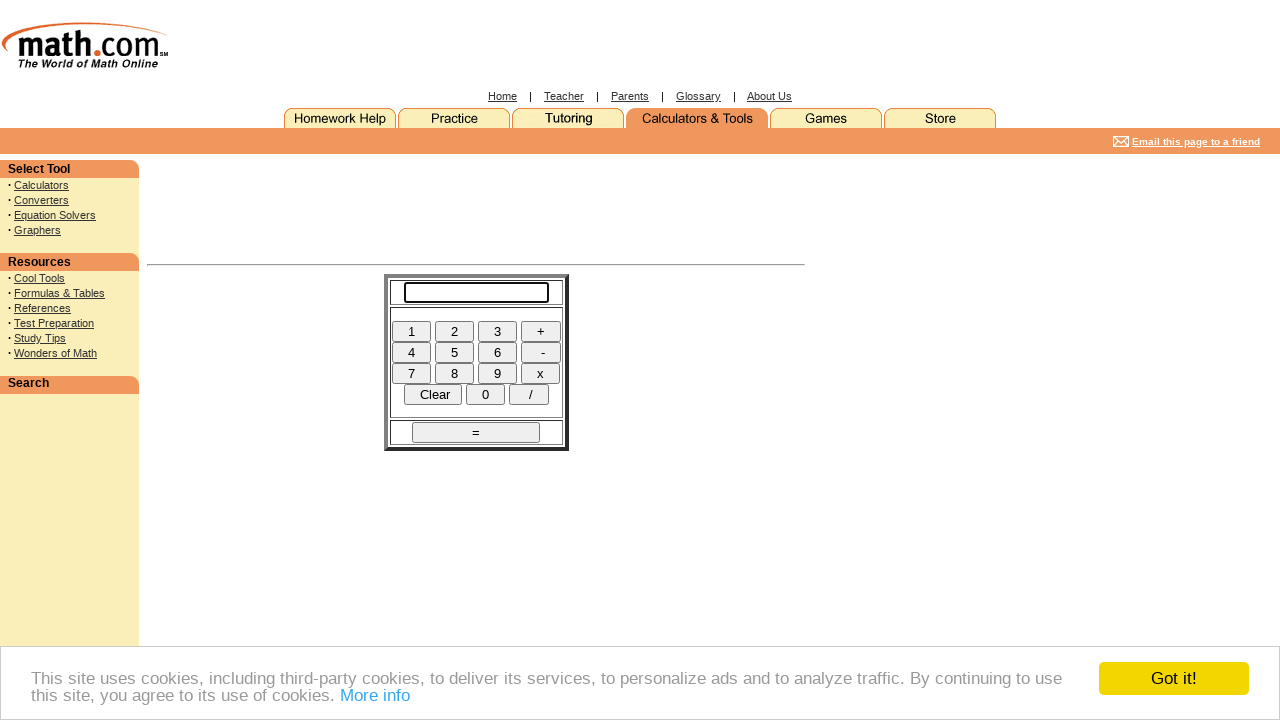

Clicked the number 7 button at (412, 373) on input[name='seven']
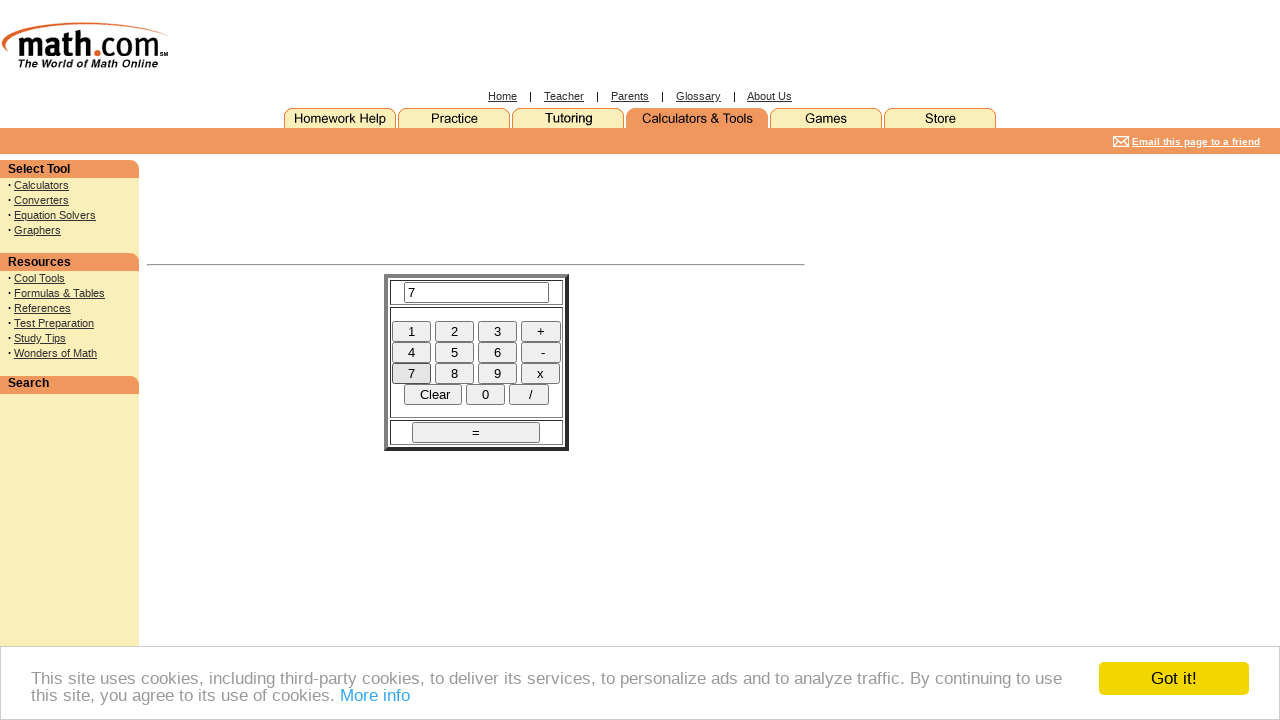

Clicked the plus sign button at (540, 331) on input[name='plus']
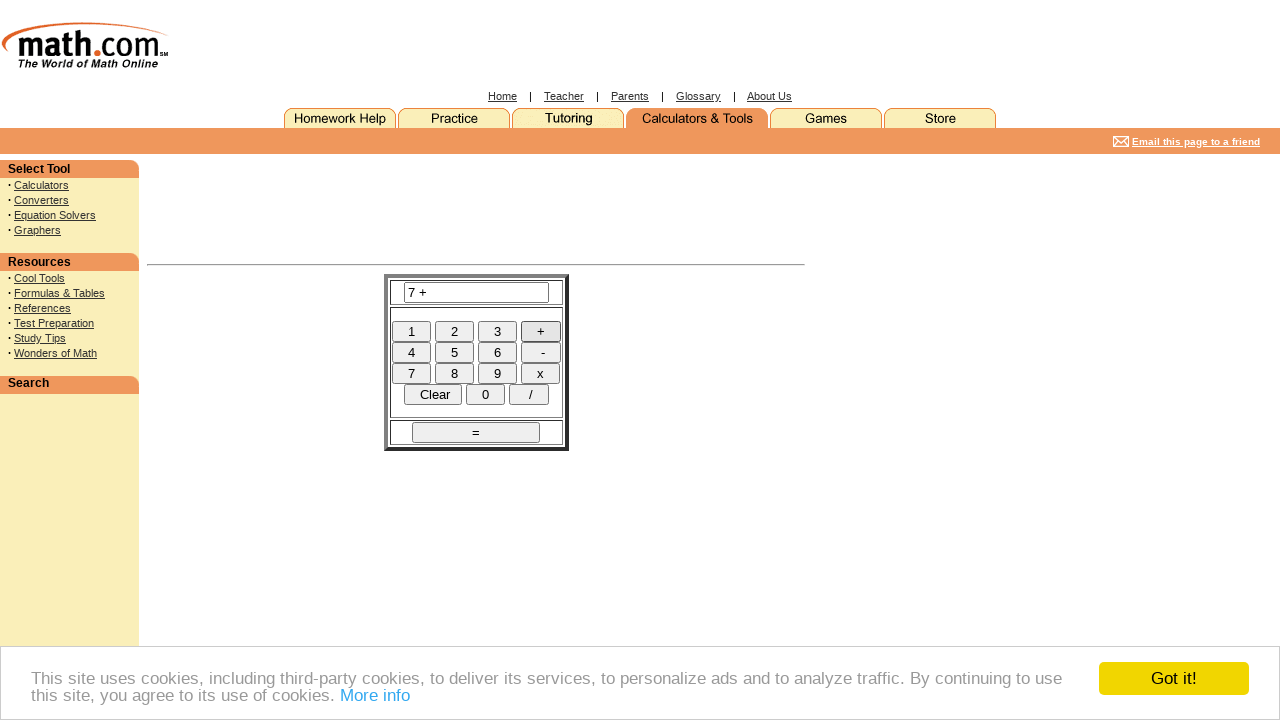

Clicked the number 3 button at (497, 331) on input[name='three']
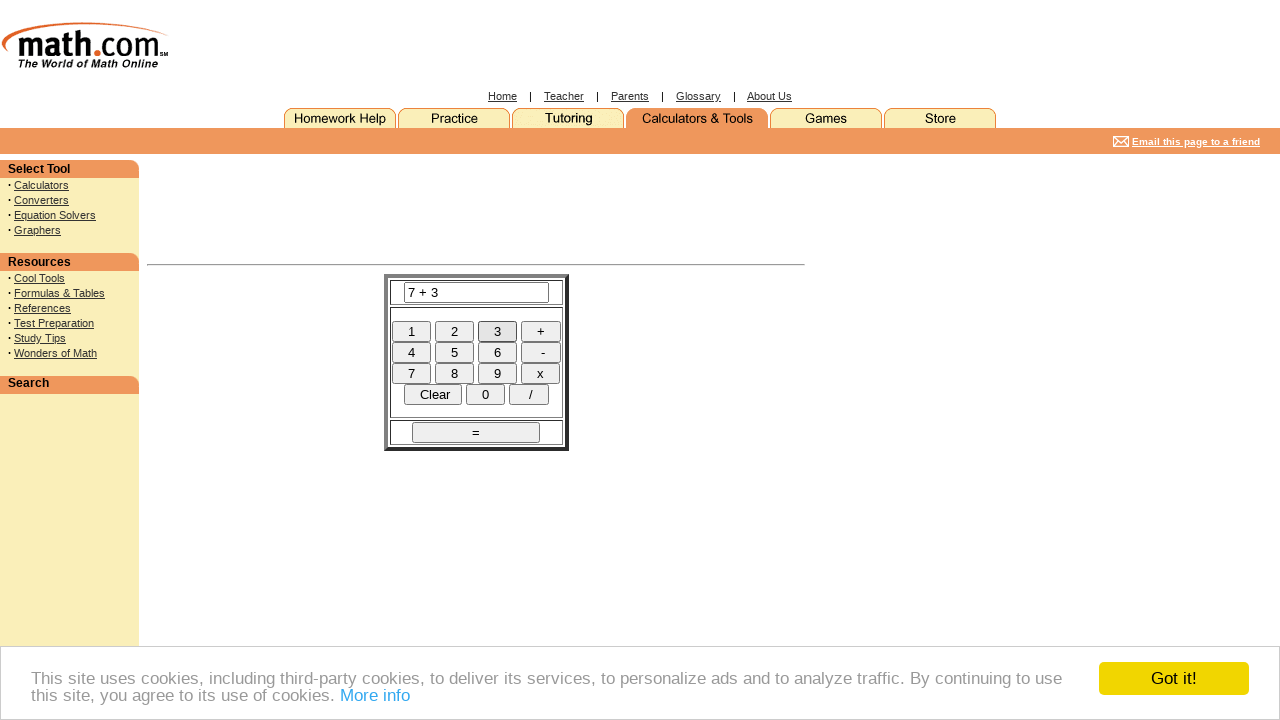

Clicked the equals button to perform the calculation at (476, 432) on input[name='DoIt']
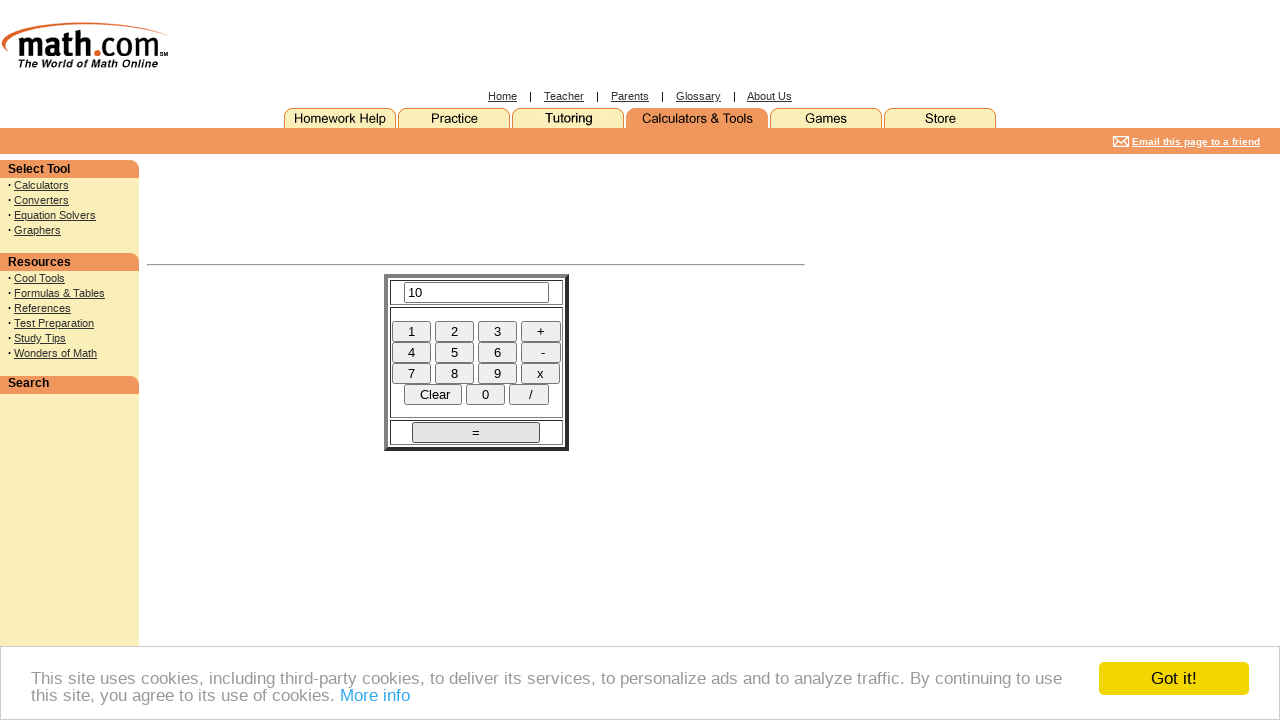

Verified the result is displayed in the calculator input field
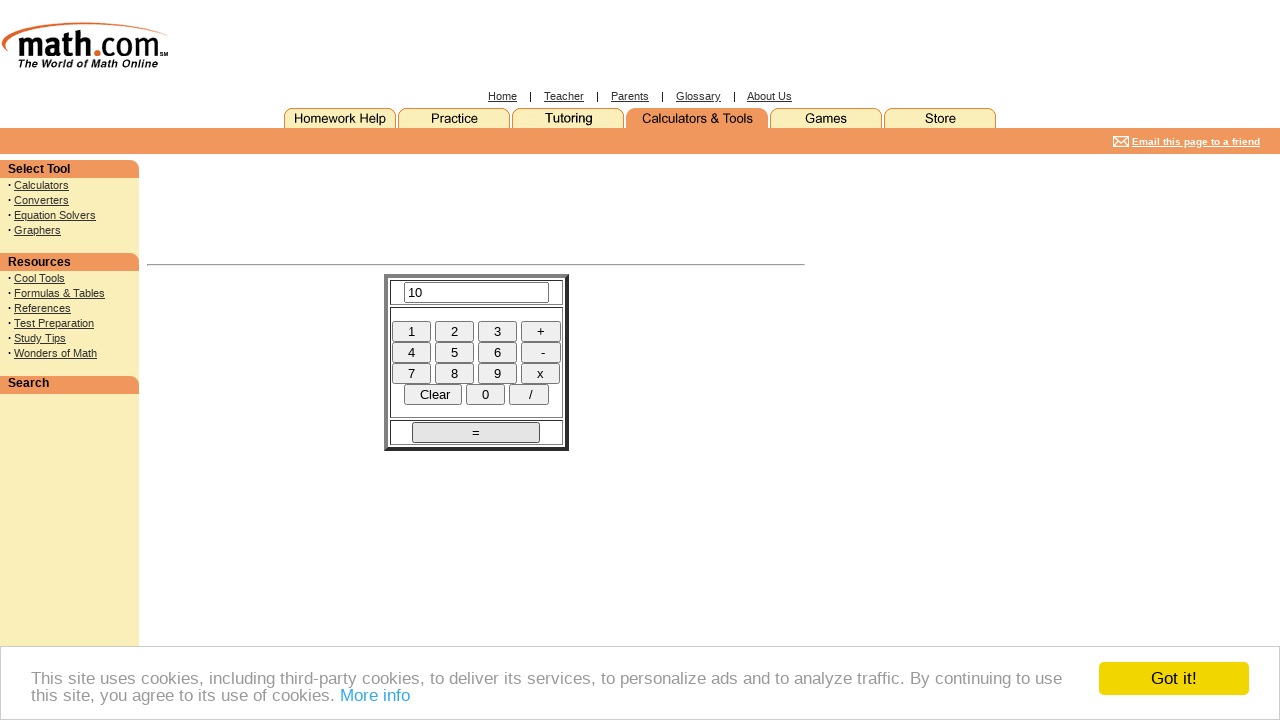

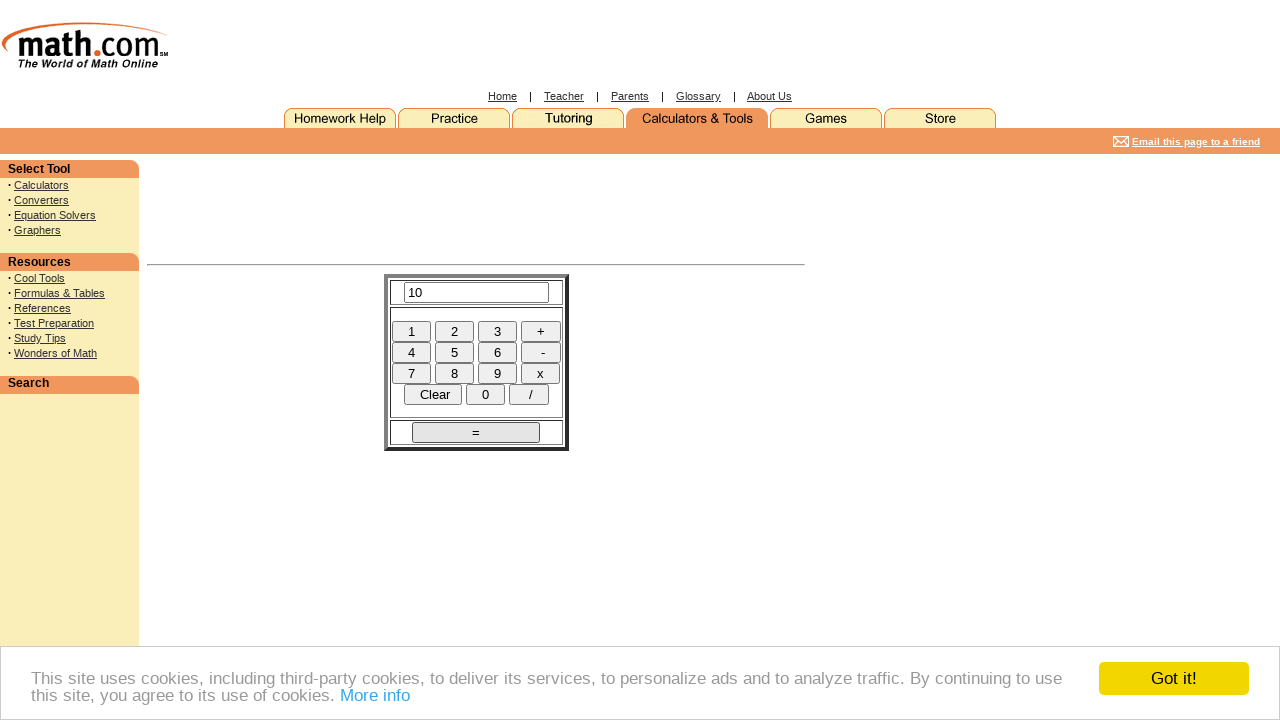